Tests handling of new browser tabs by opening a tab, switching to it, verifying content, and closing it

Starting URL: https://demoqa.com/browser-windows

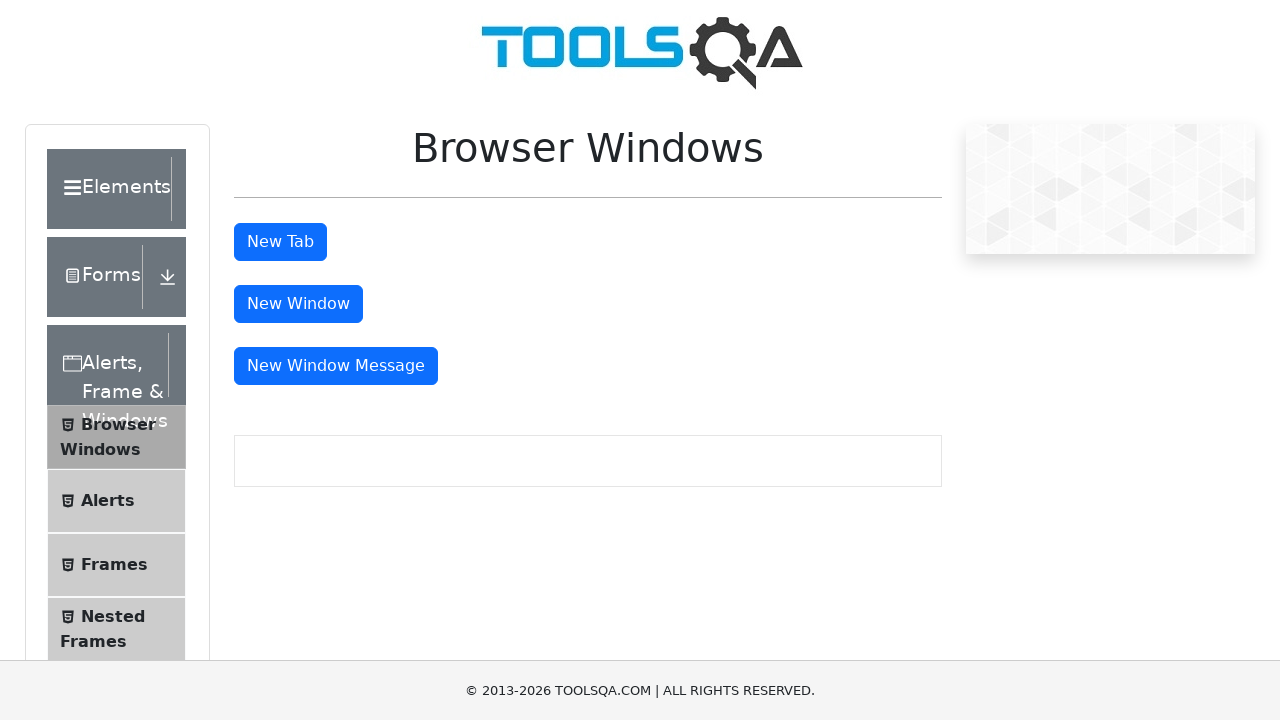

Clicked tab button to open new browser tab at (280, 242) on #tabButton
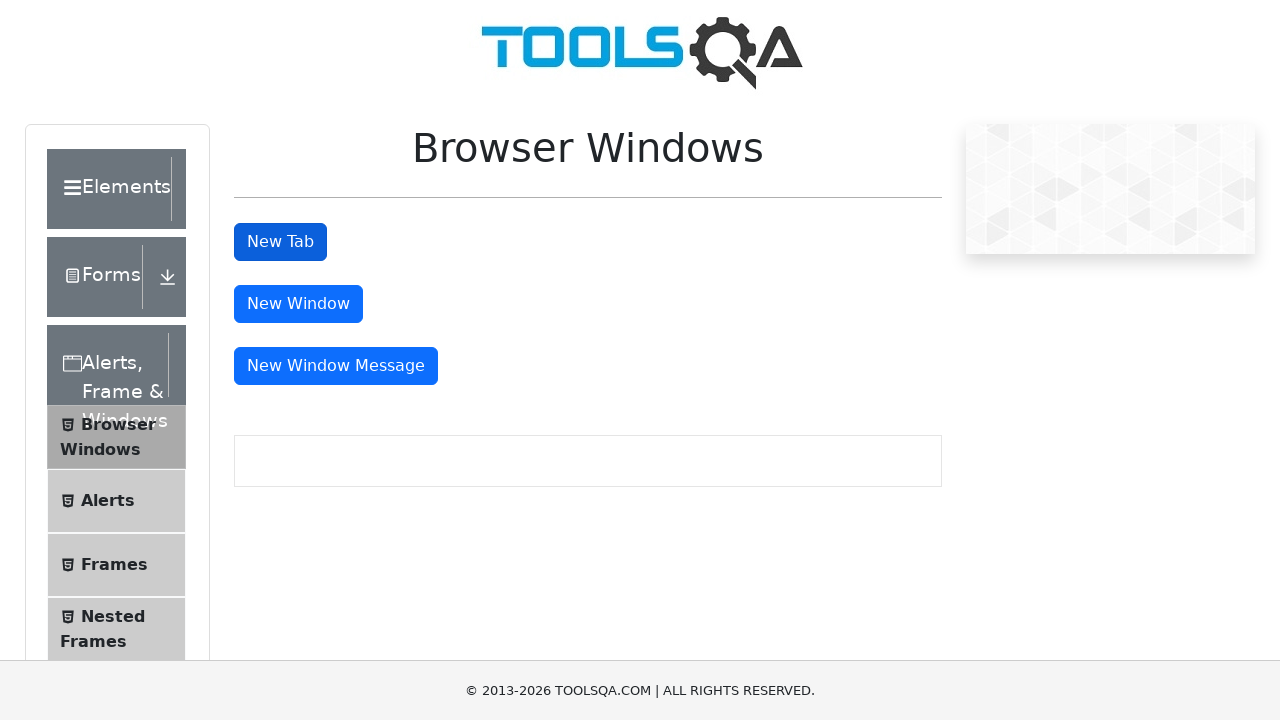

New tab opened and switched to new page object
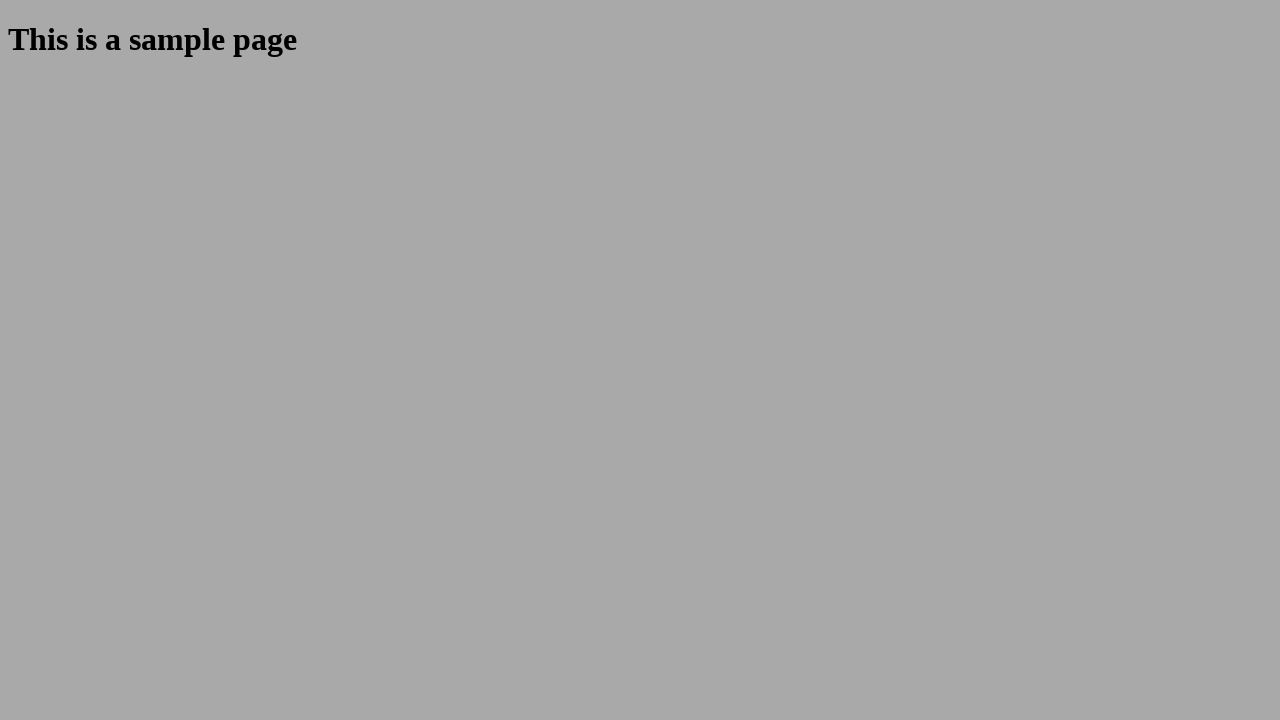

Retrieved heading text from new tab: 'This is a sample page'
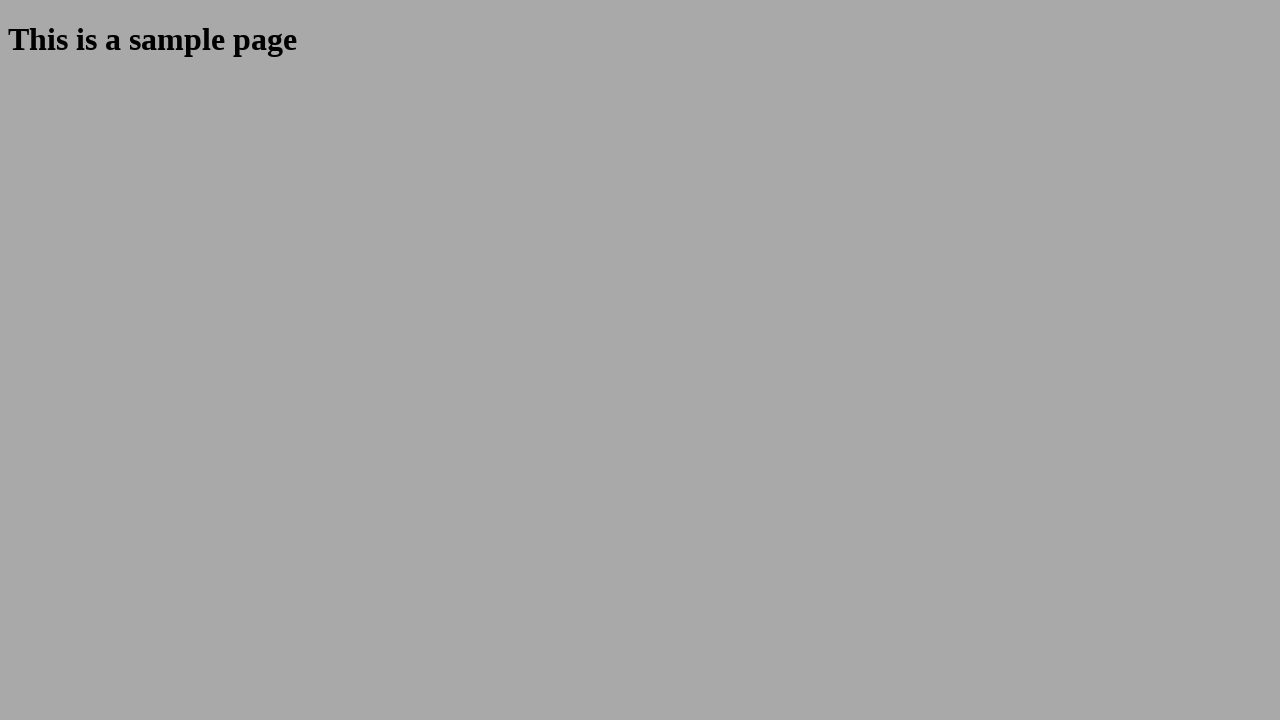

Verified heading text matches expected content
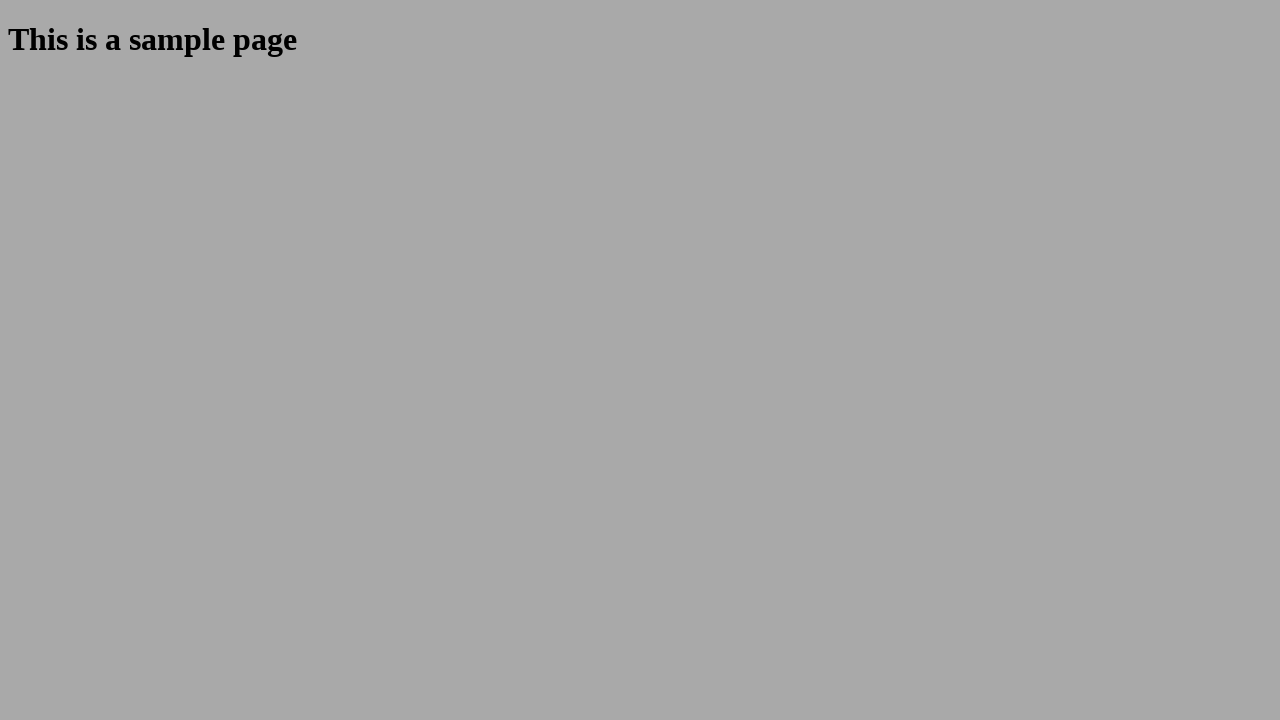

Closed the new tab
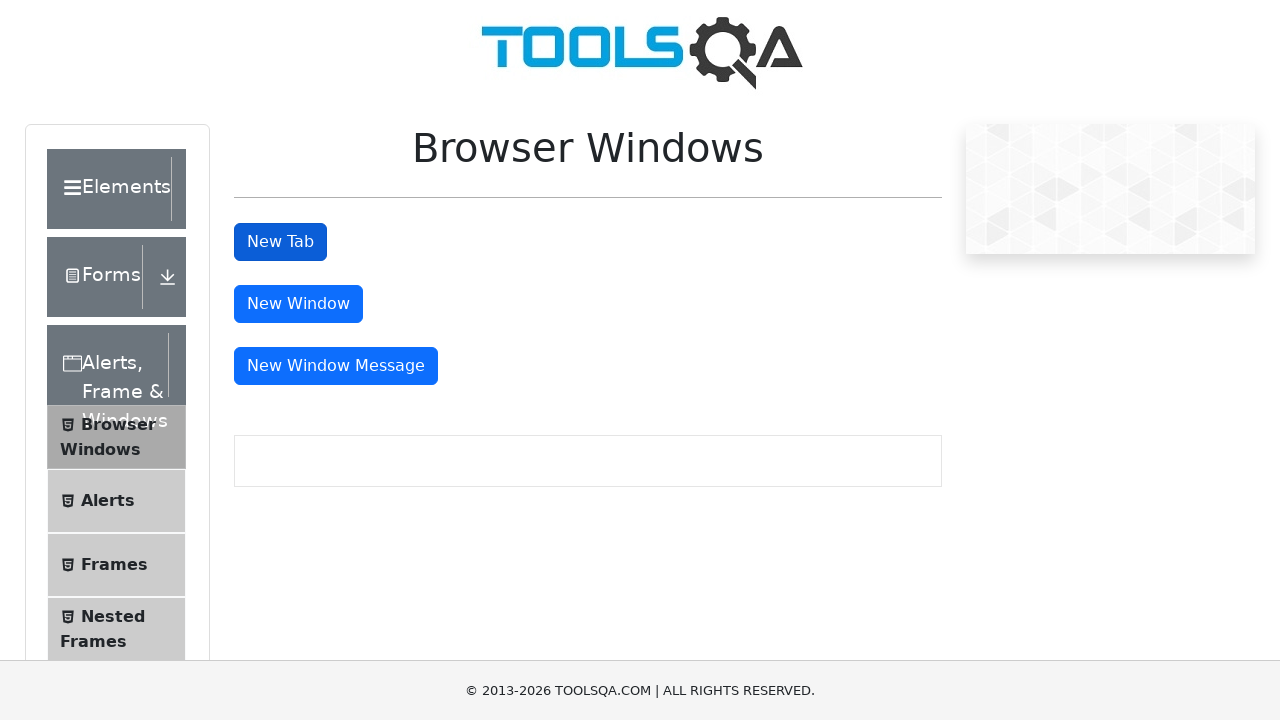

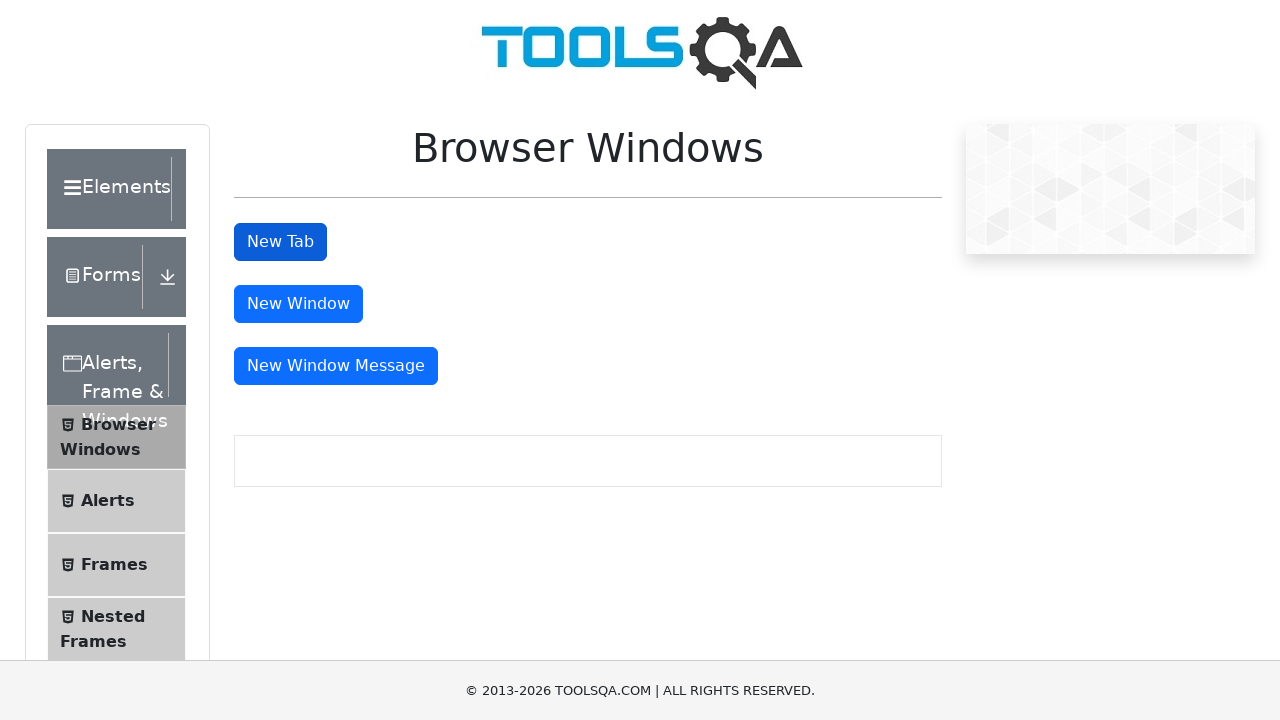